Navigates to the Reebok India website homepage and verifies it loads successfully.

Starting URL: https://reebok.abfrl.in/

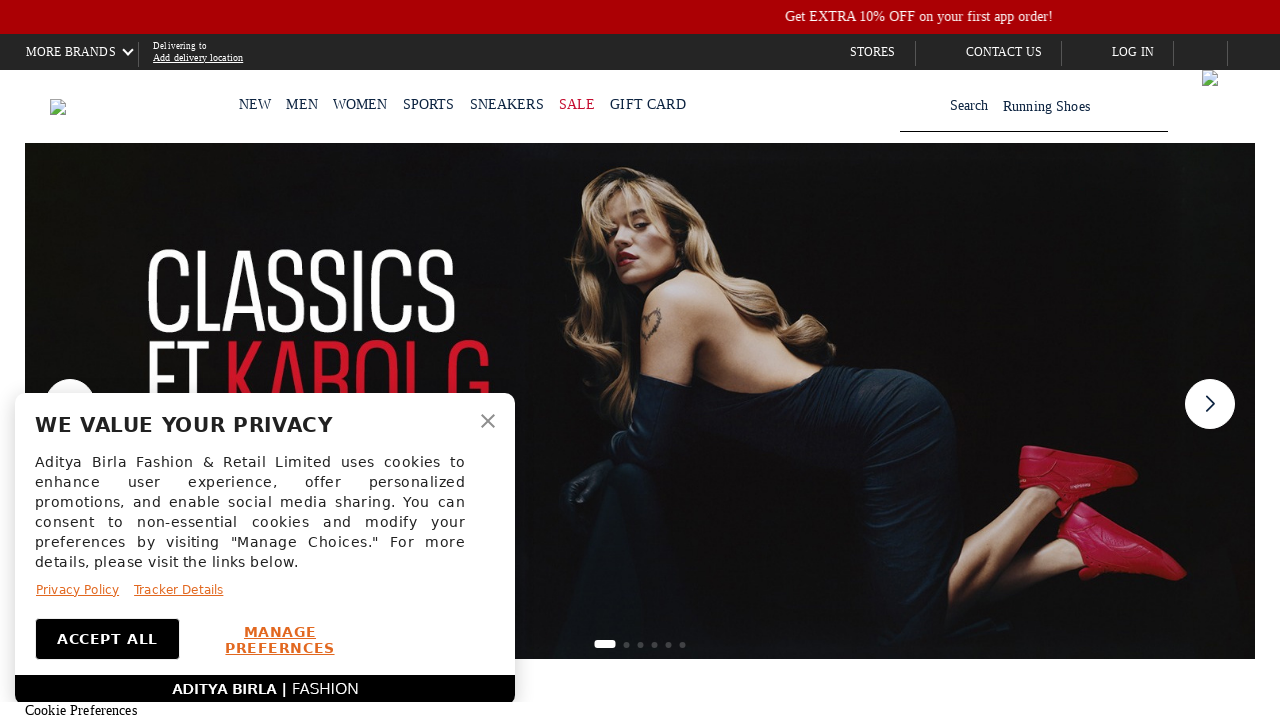

Waited for page DOM to be fully loaded
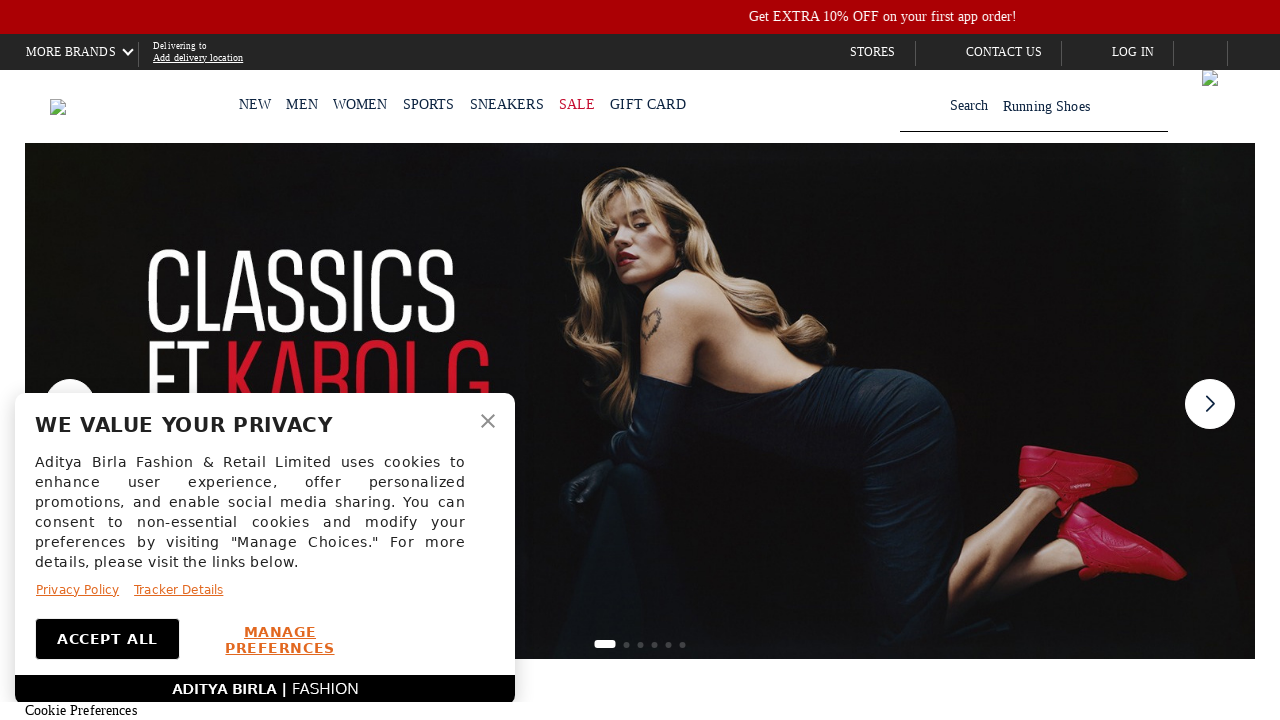

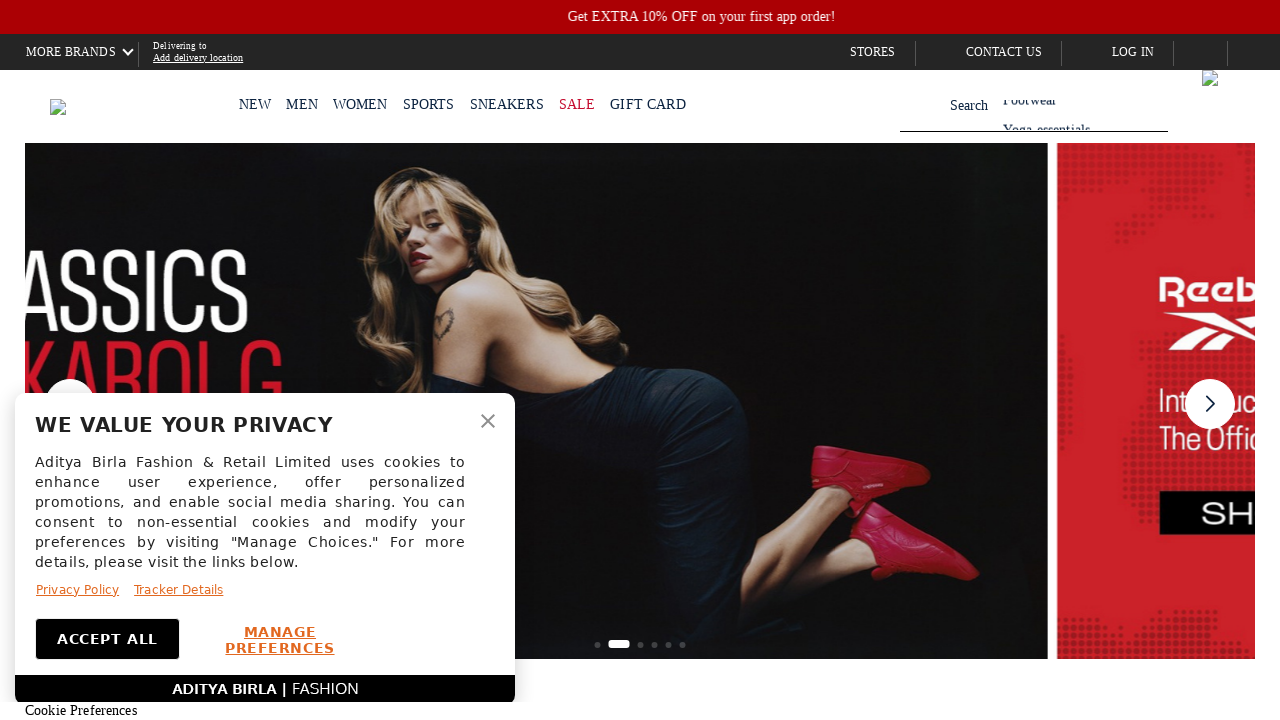